Tests JavaScript alert functionality by clicking the JS Alert button and accepting the alert dialog that appears

Starting URL: https://the-internet.herokuapp.com/javascript_alerts

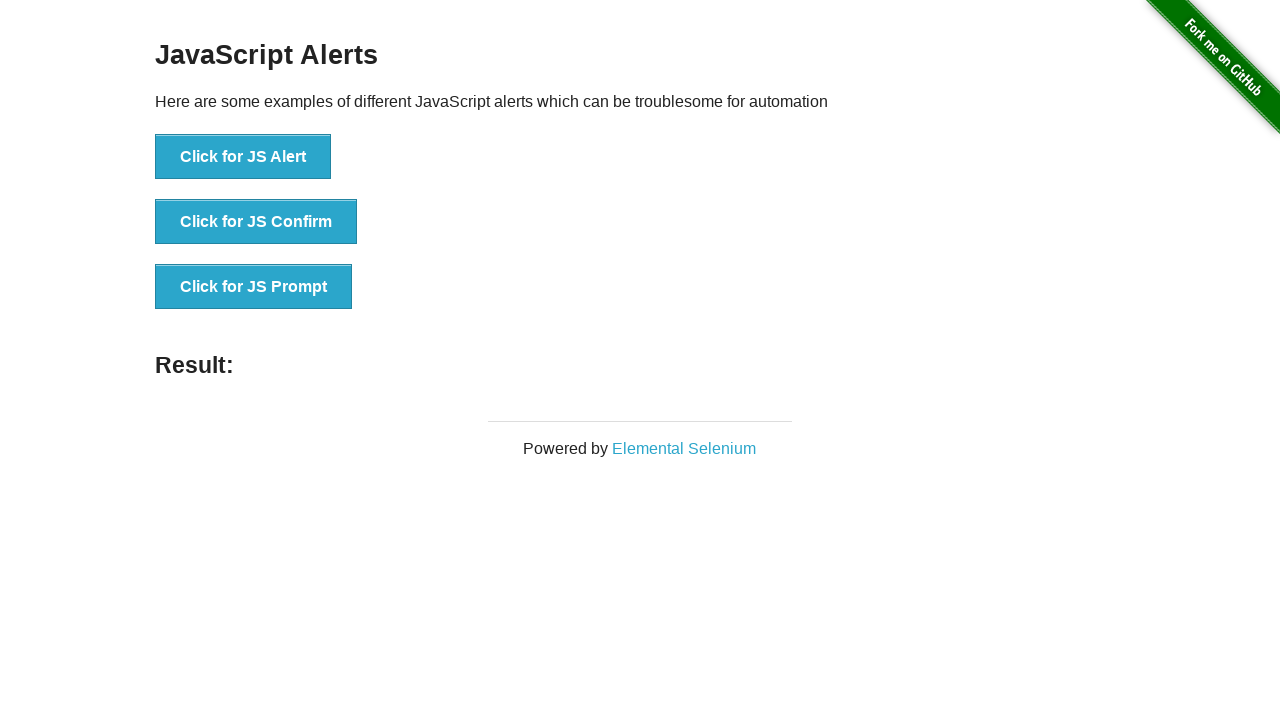

Located the JS Alert button element
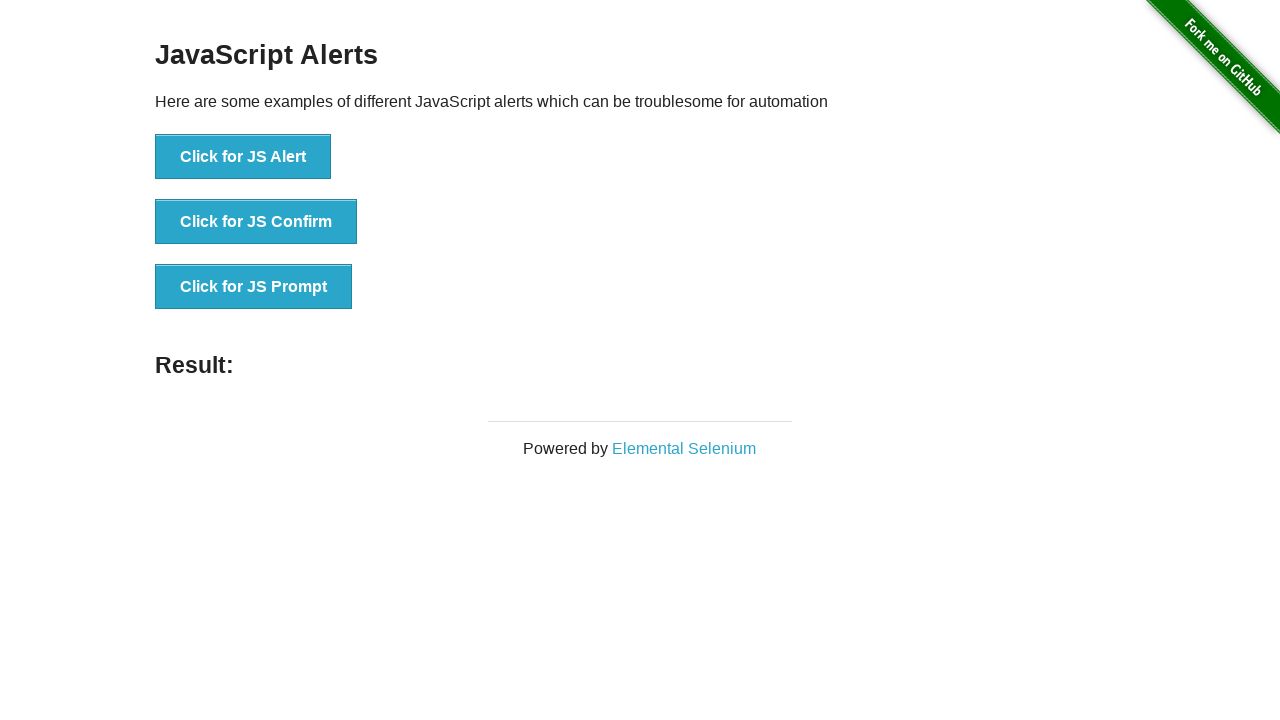

Retrieved button text: Click for JS Alert
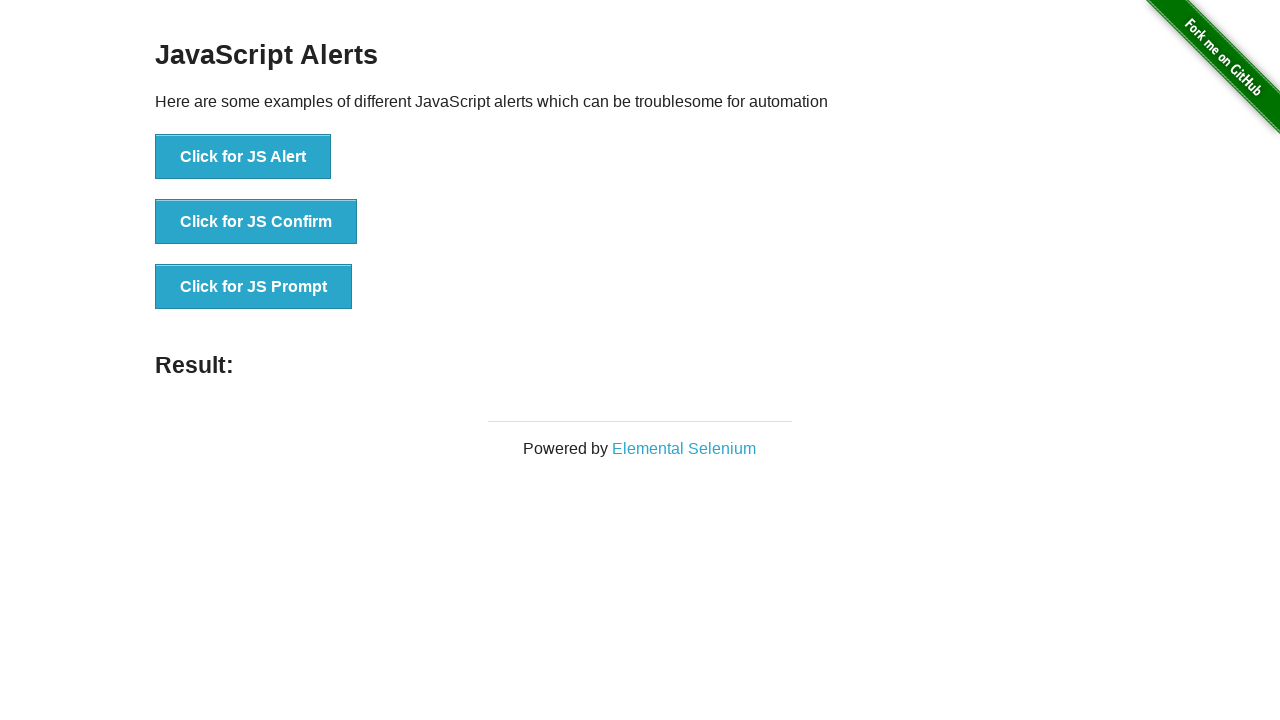

Registered dialog handler to accept alerts
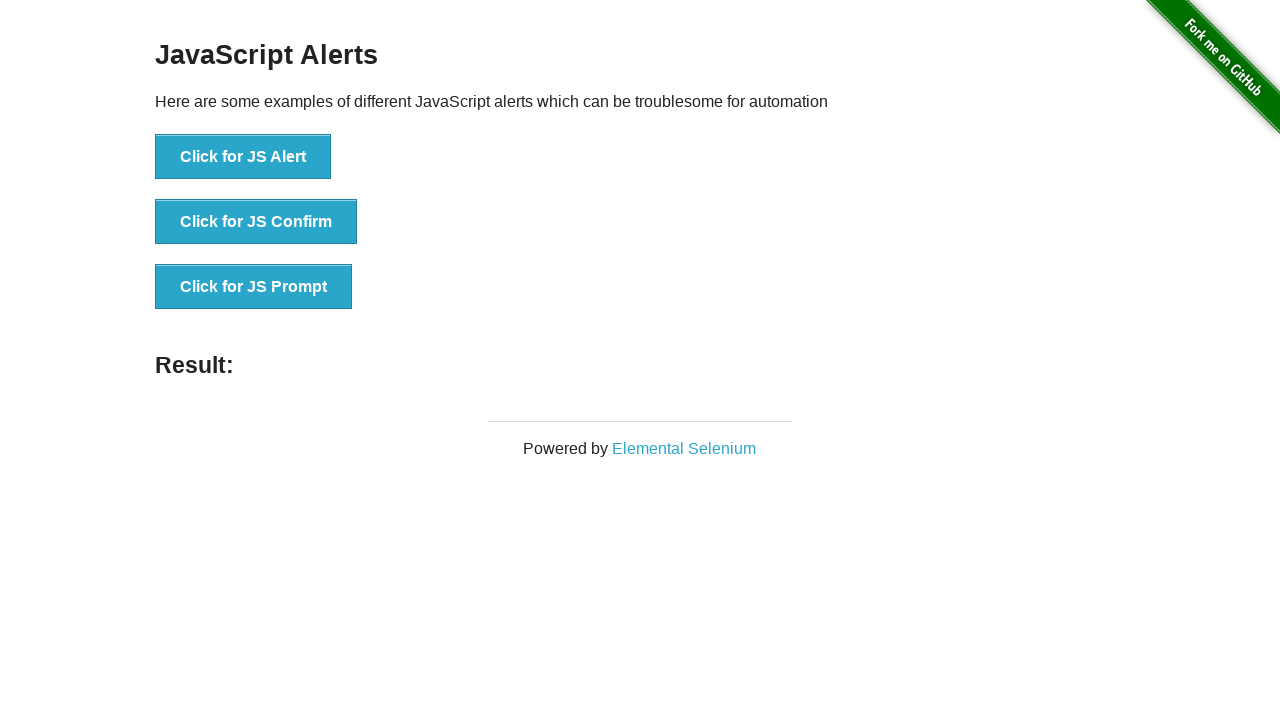

Clicked the JS Alert button to trigger alert dialog at (243, 157) on button:has-text('Click for JS Alert')
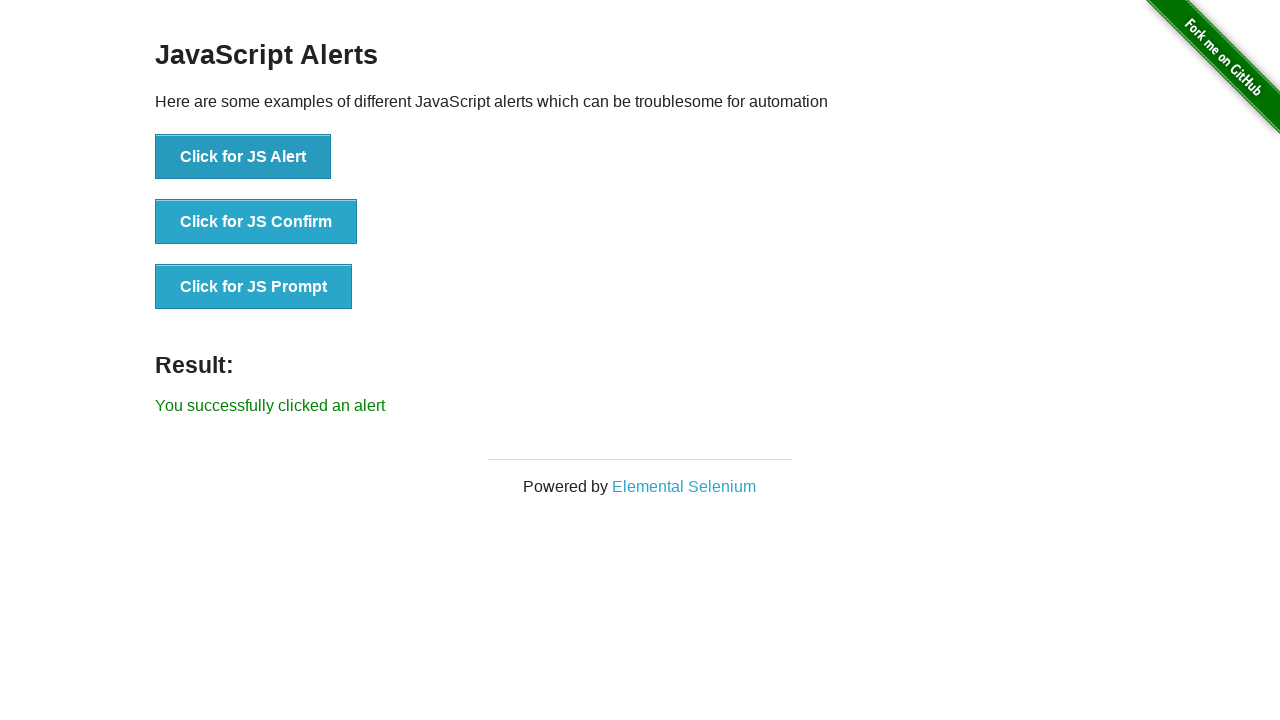

Alert result message appeared on the page
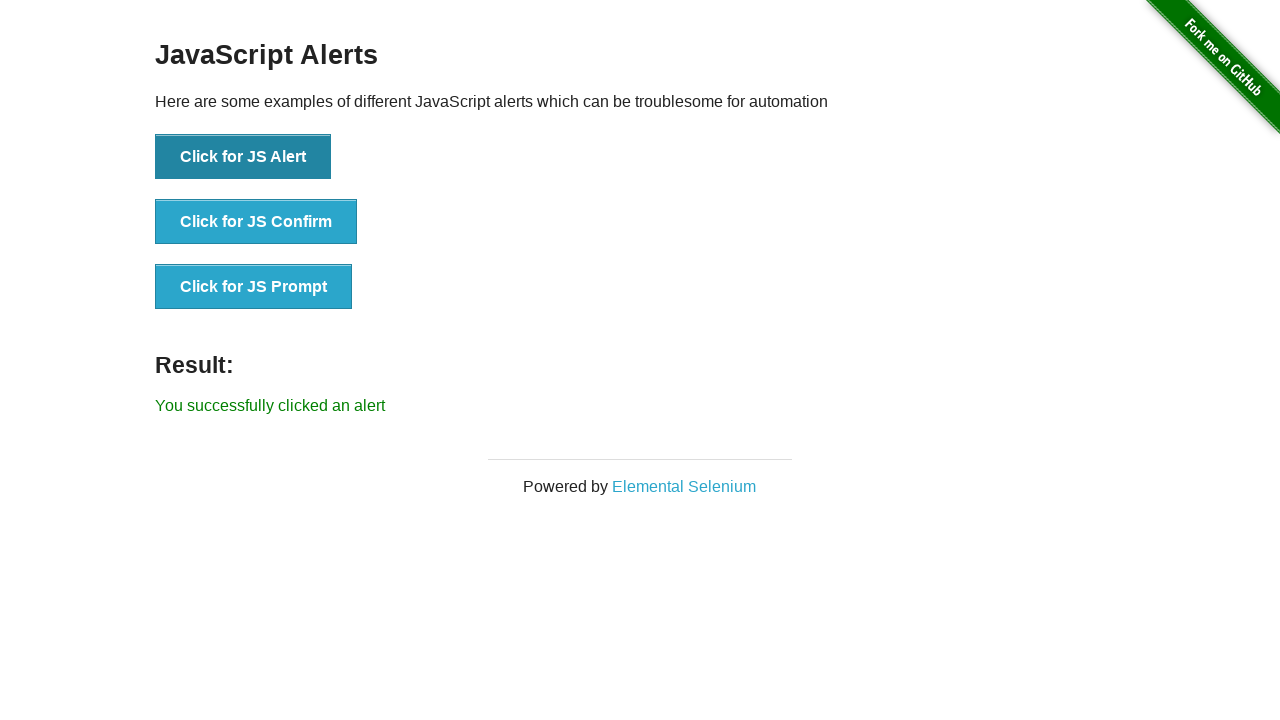

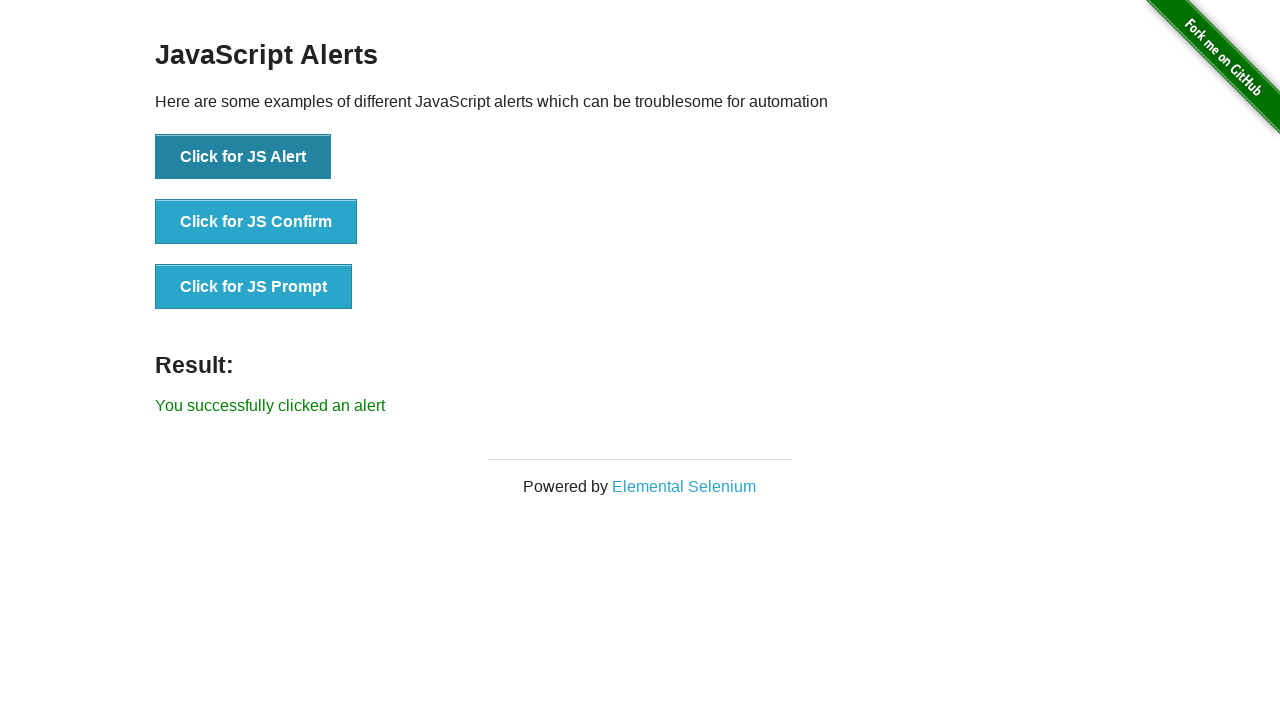